Tests alert popup handling by triggering both a browser alert and a custom SweetAlert popup, verifying their text content and dismissing them

Starting URL: https://sweetalert.js.org/

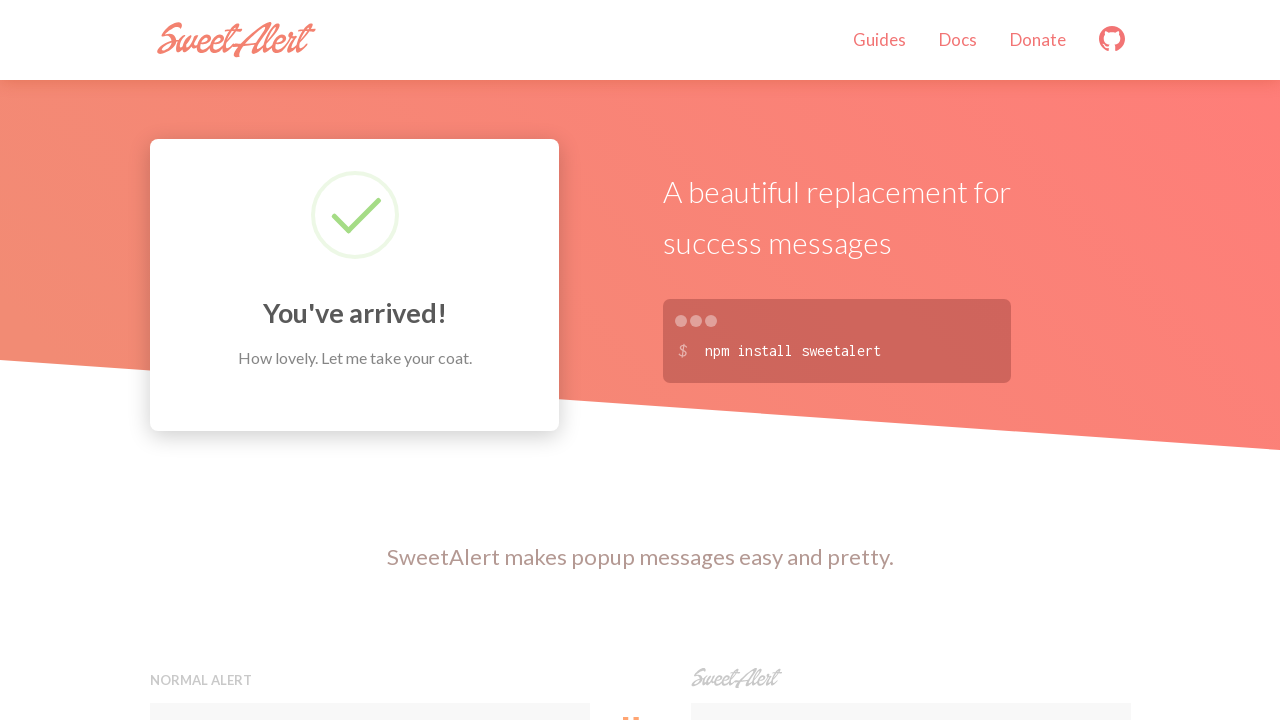

Clicked button to trigger normal browser alert at (370, 360) on xpath=//h5[contains(text(),'Normal alert')]//following-sibling::button
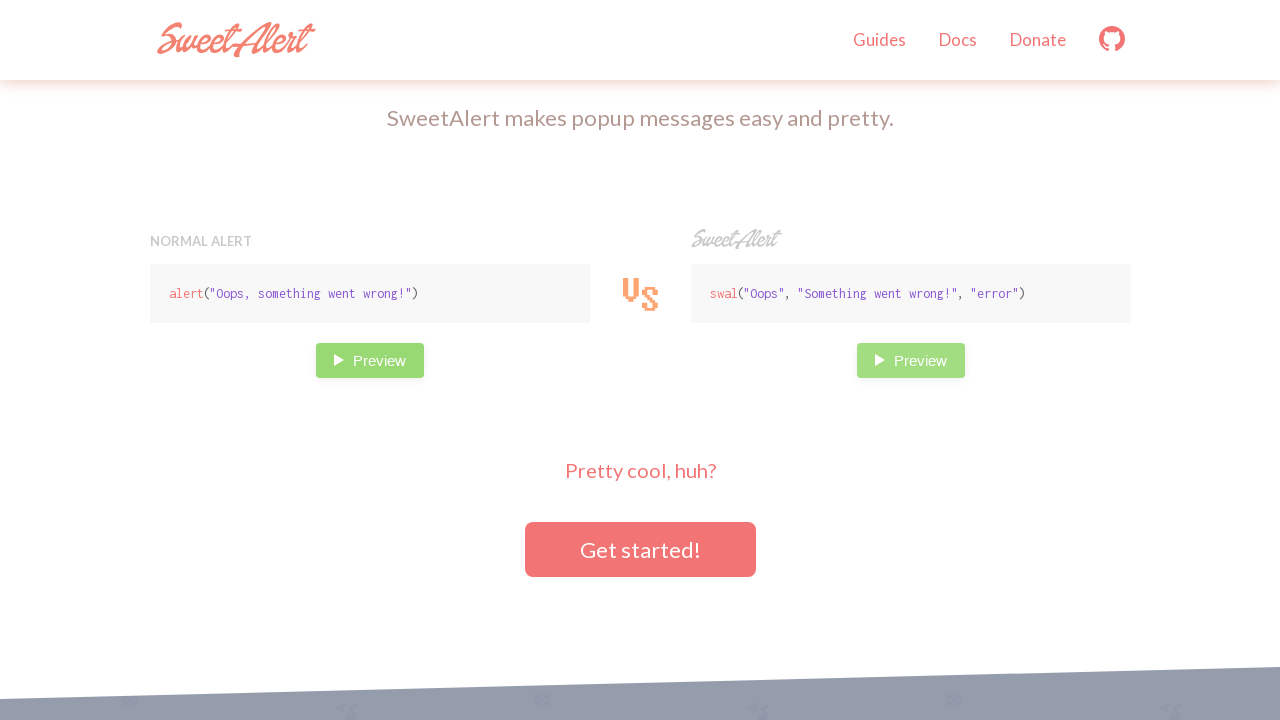

Set up dialog handler to accept alerts
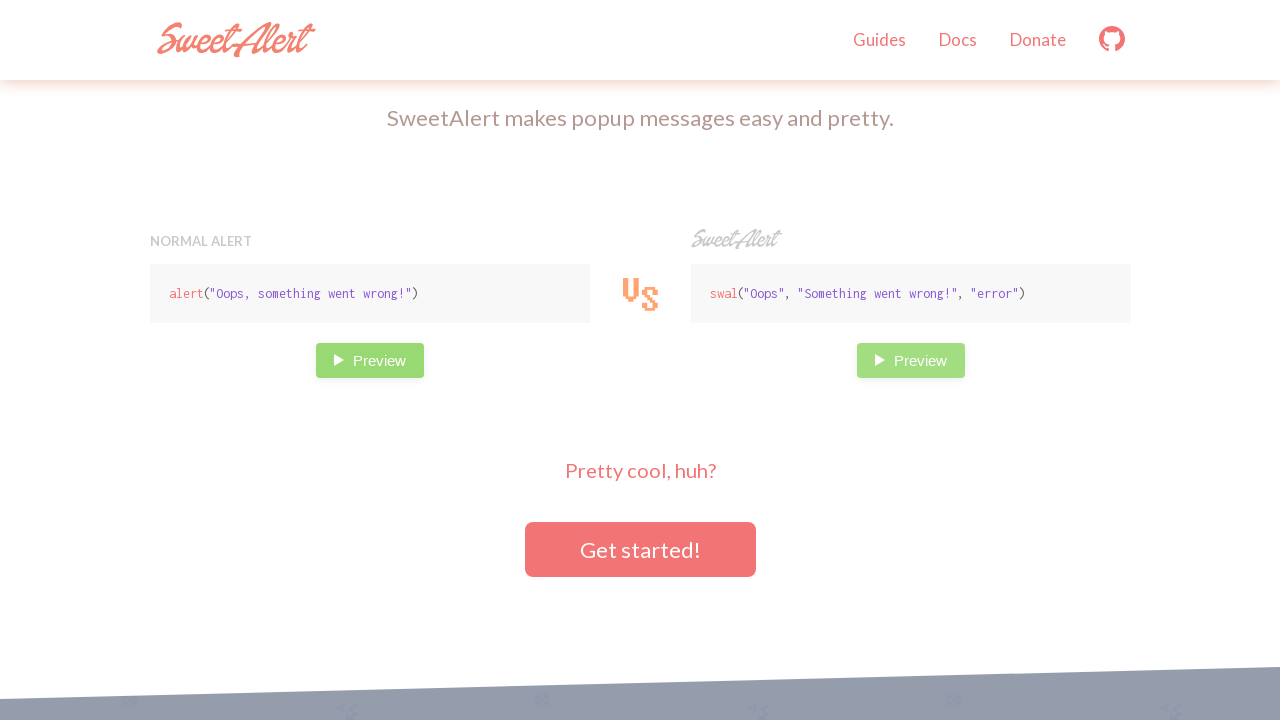

Clicked button to trigger SweetAlert popup at (910, 360) on h5[class='swal-logo']~button
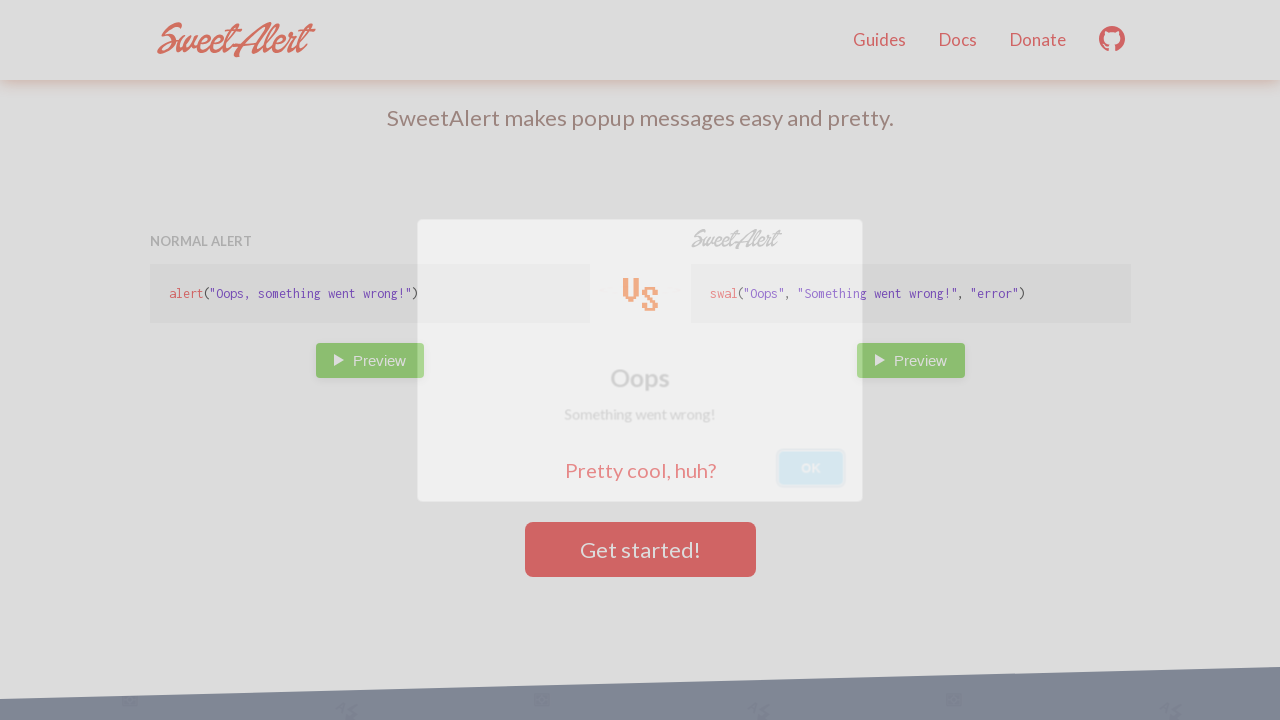

SweetAlert popup text appeared and is visible
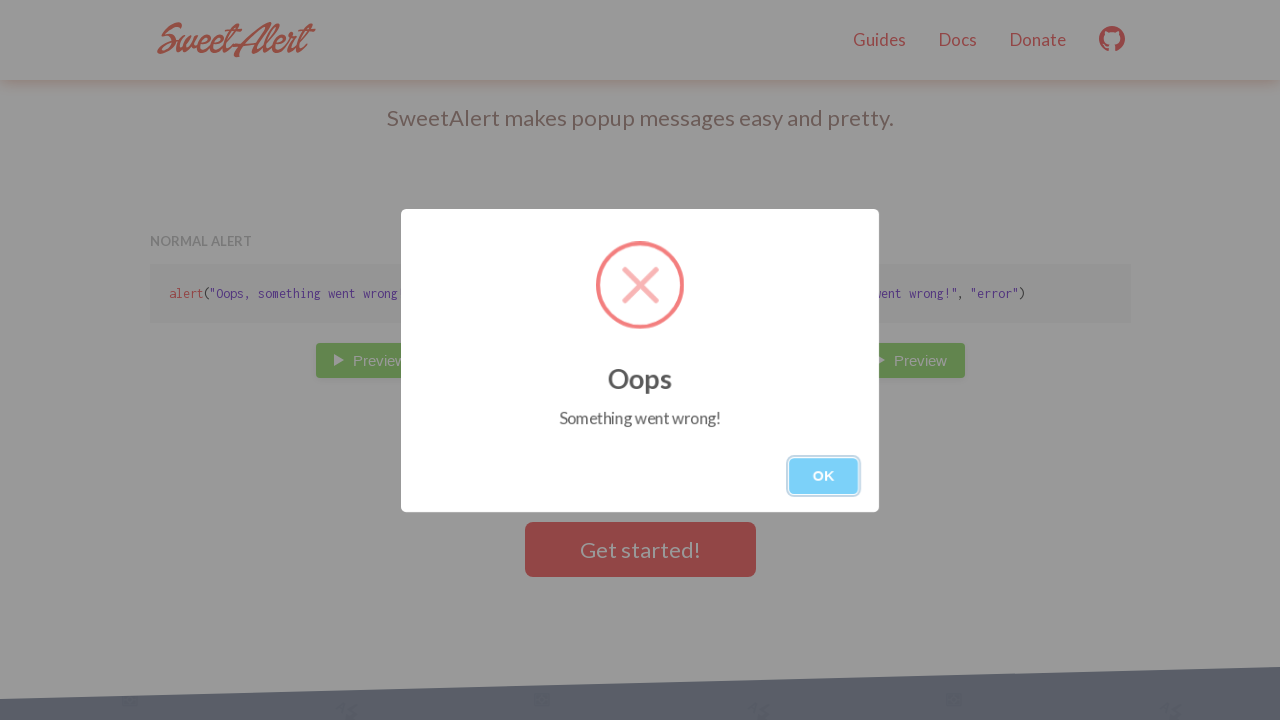

Clicked OK button to close SweetAlert popup at (824, 476) on button[class='swal-button swal-button--confirm']
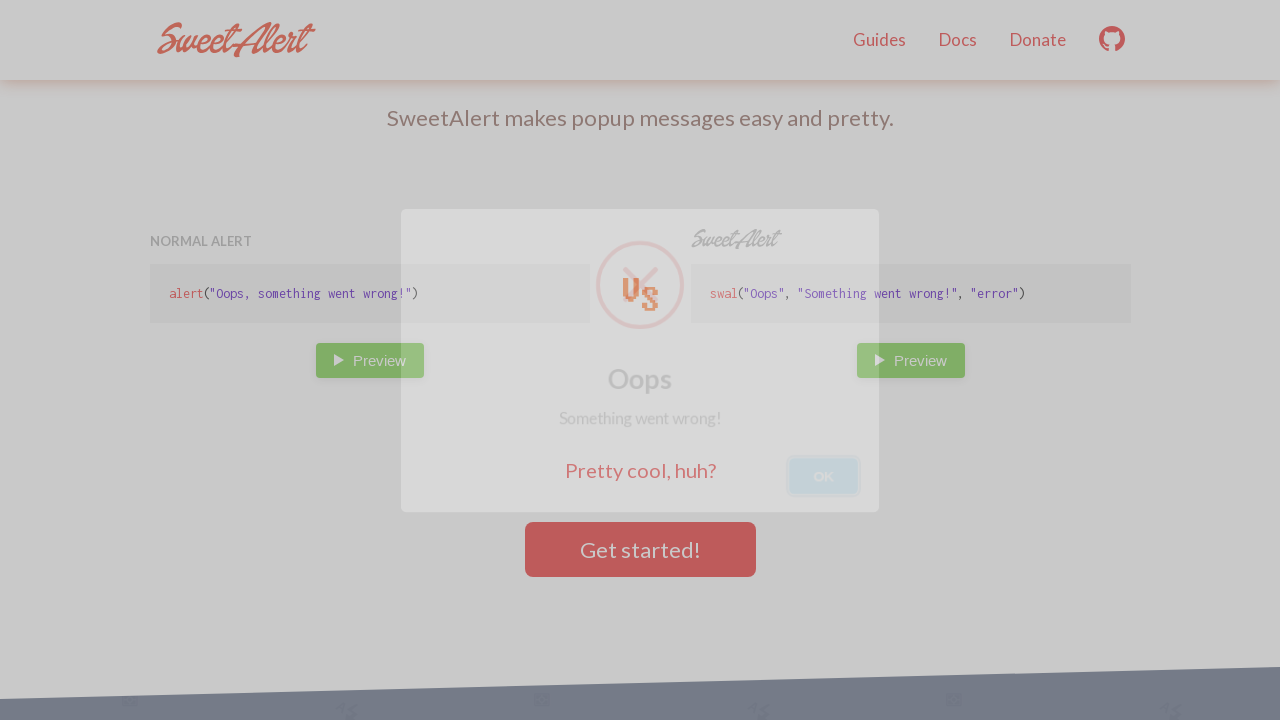

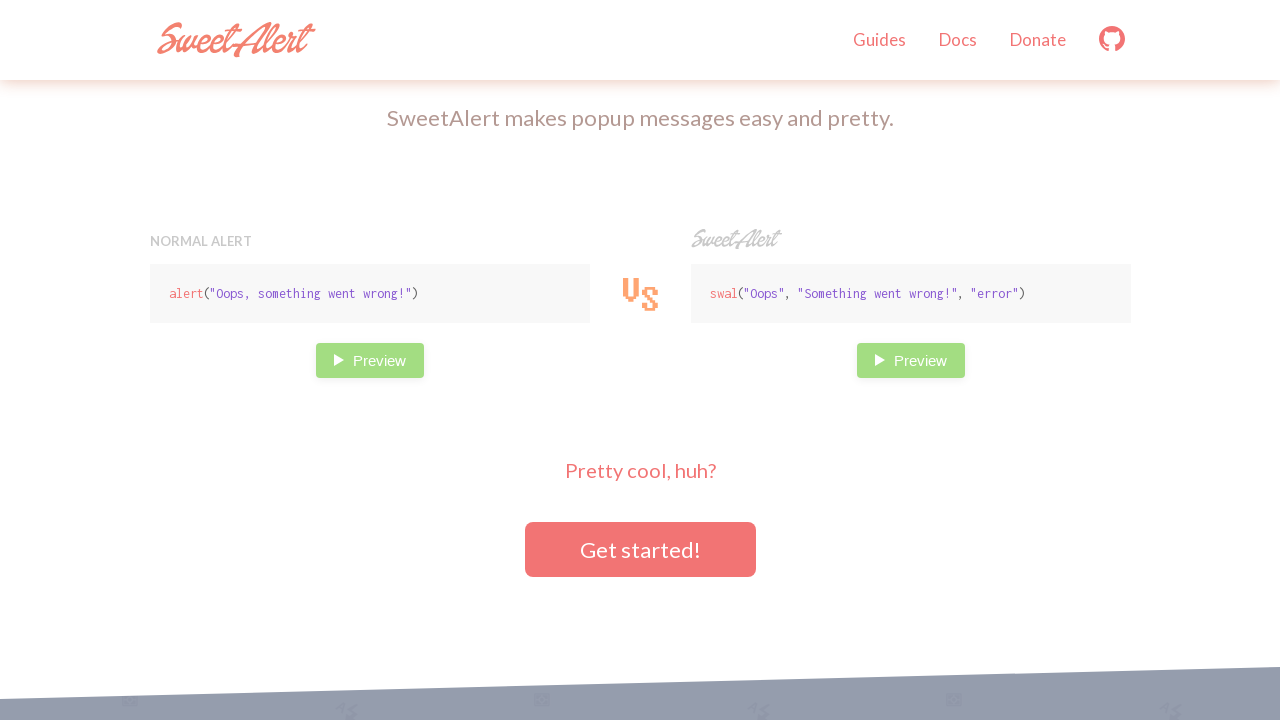